Tests the text box form on DemoQA by filling in full name, email, current address, and permanent address fields, then submitting the form.

Starting URL: https://demoqa.com/text-box

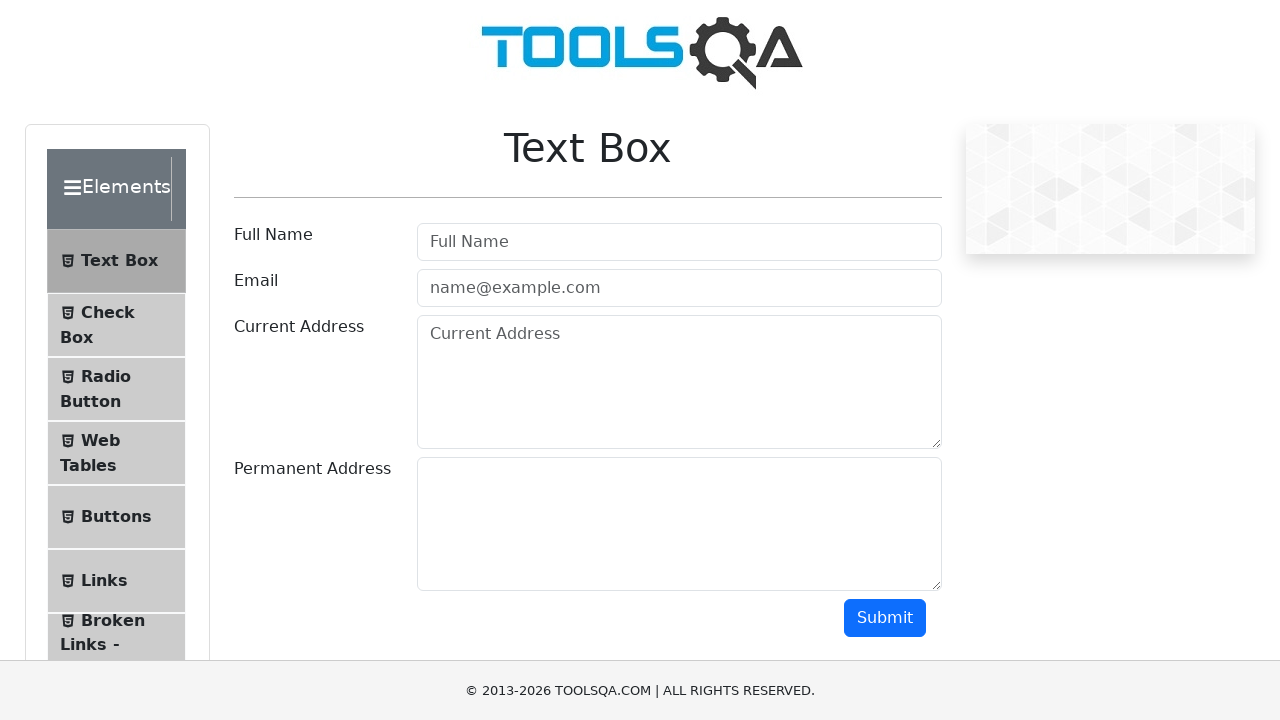

Filled Full Name field with 'XYZ' on #userName
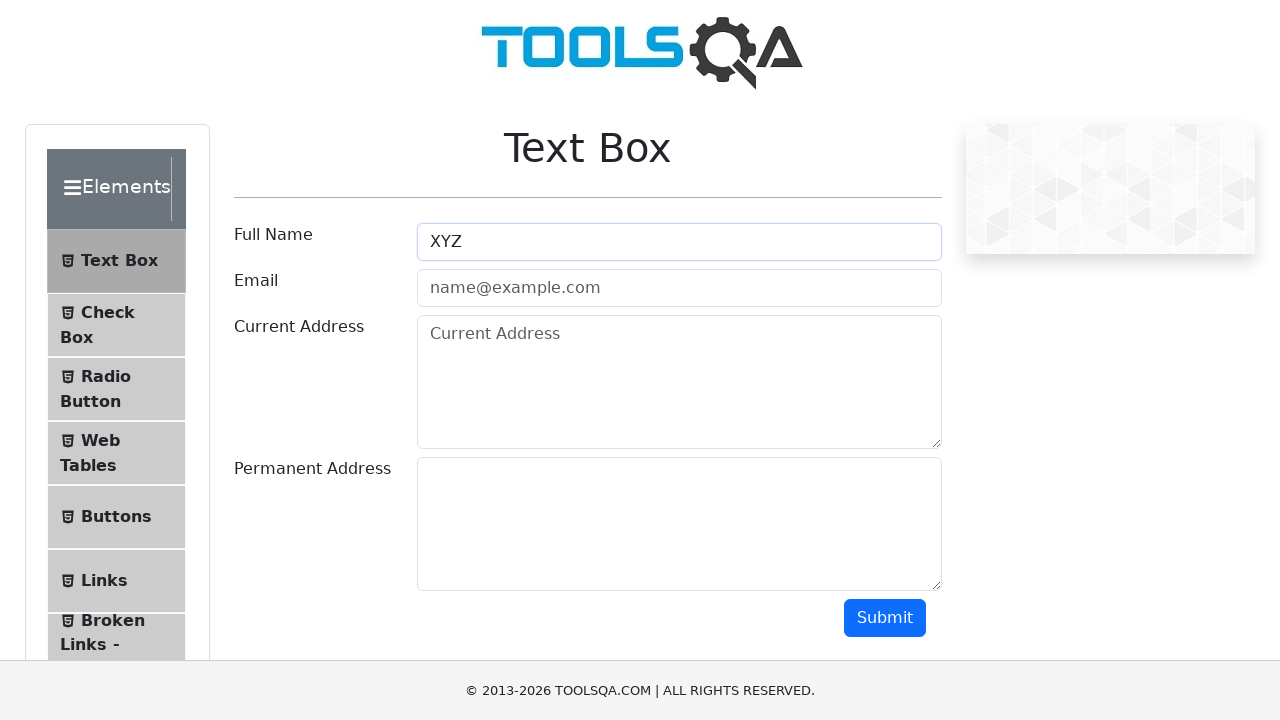

Filled Email field with 'abc@gmail.com' on #userEmail
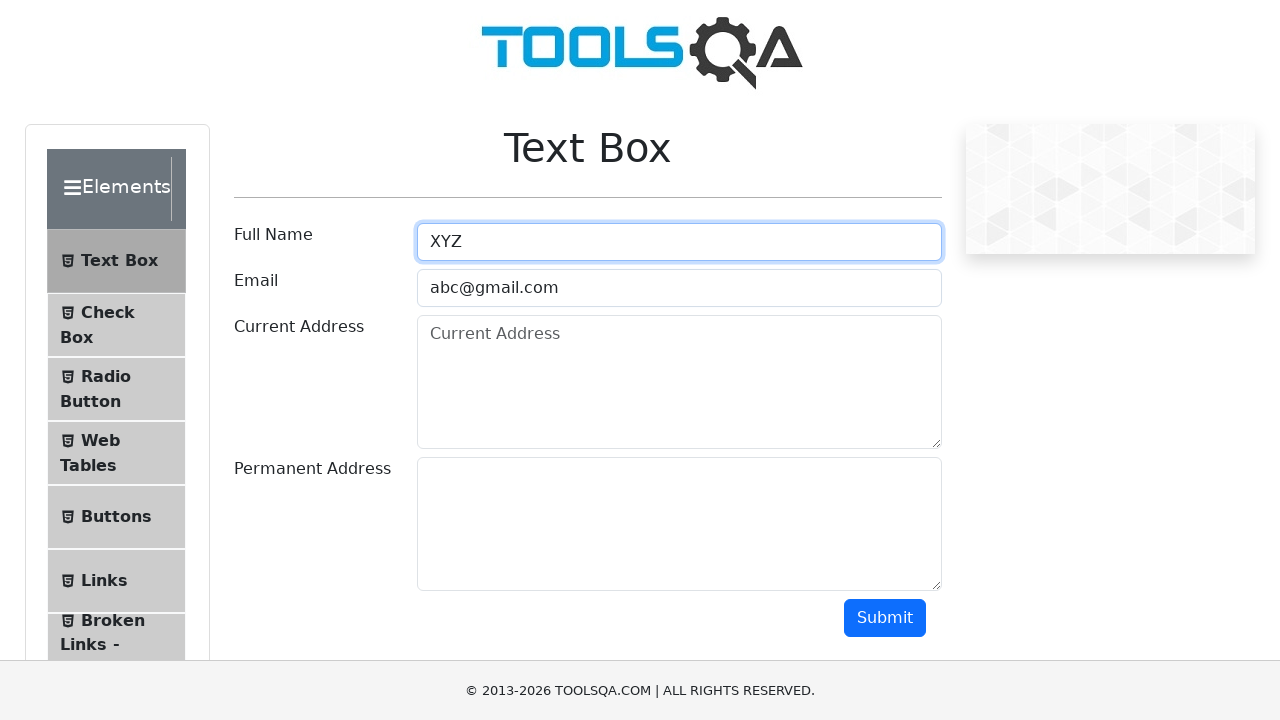

Filled Current Address field with 'XYZ Apartment' on #currentAddress
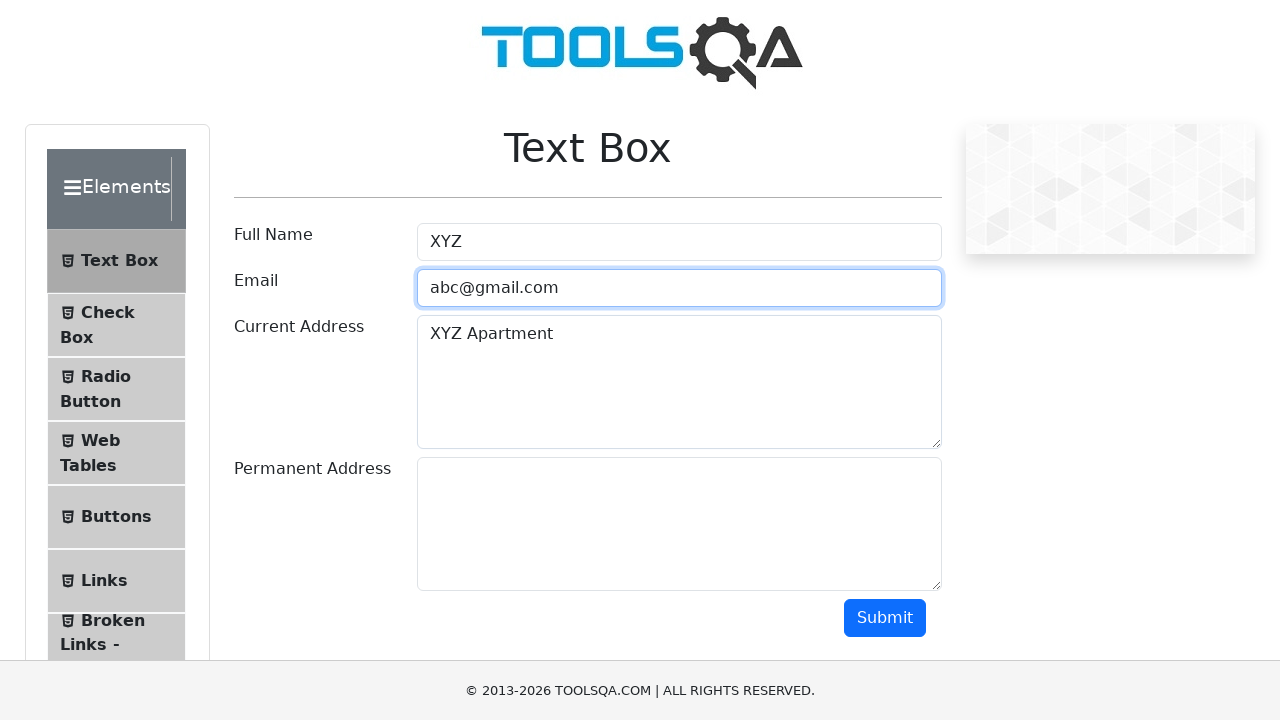

Filled Permanent Address field with 'XYZ Apartment' on #permanentAddress
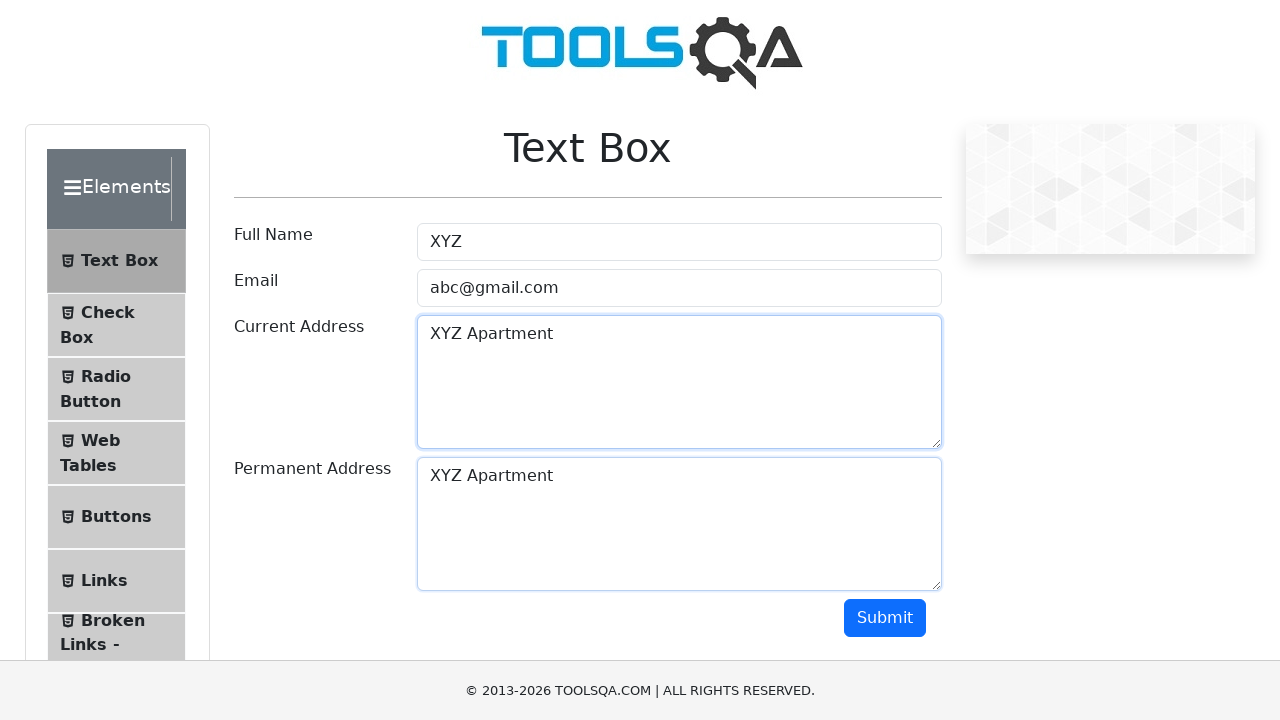

Clicked Submit button to submit the form at (885, 618) on #submit
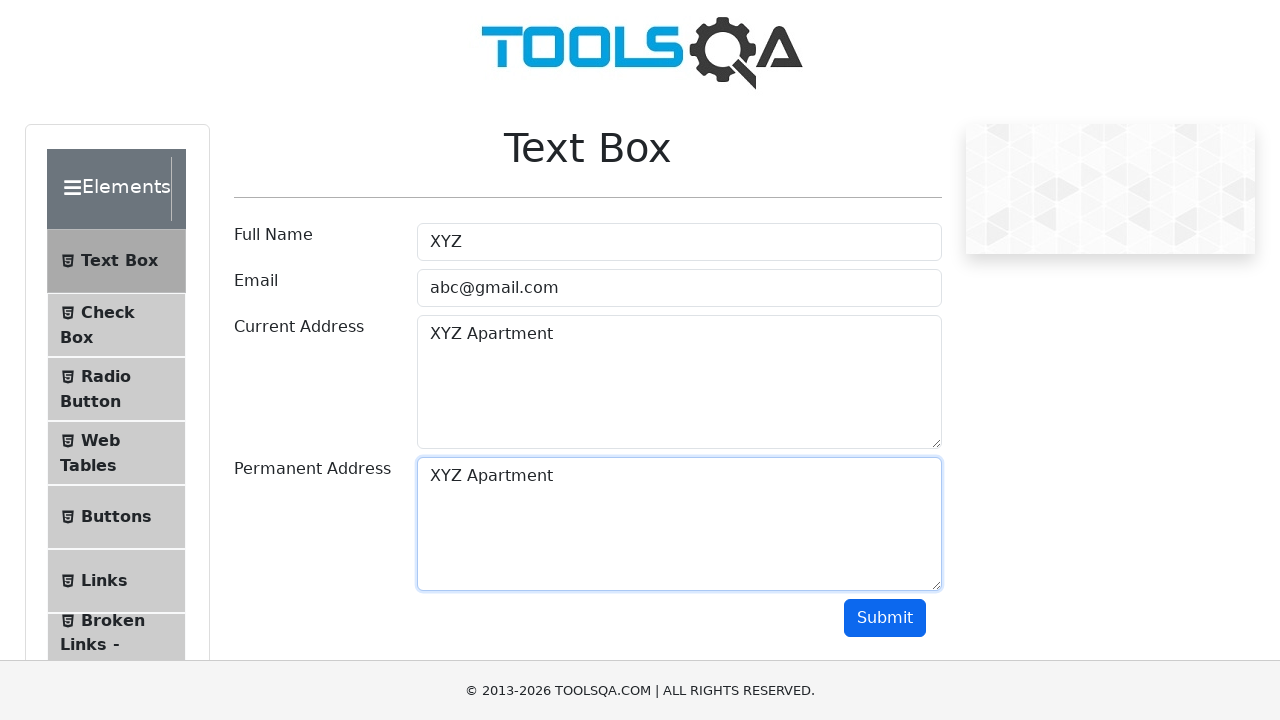

Form submission output appeared
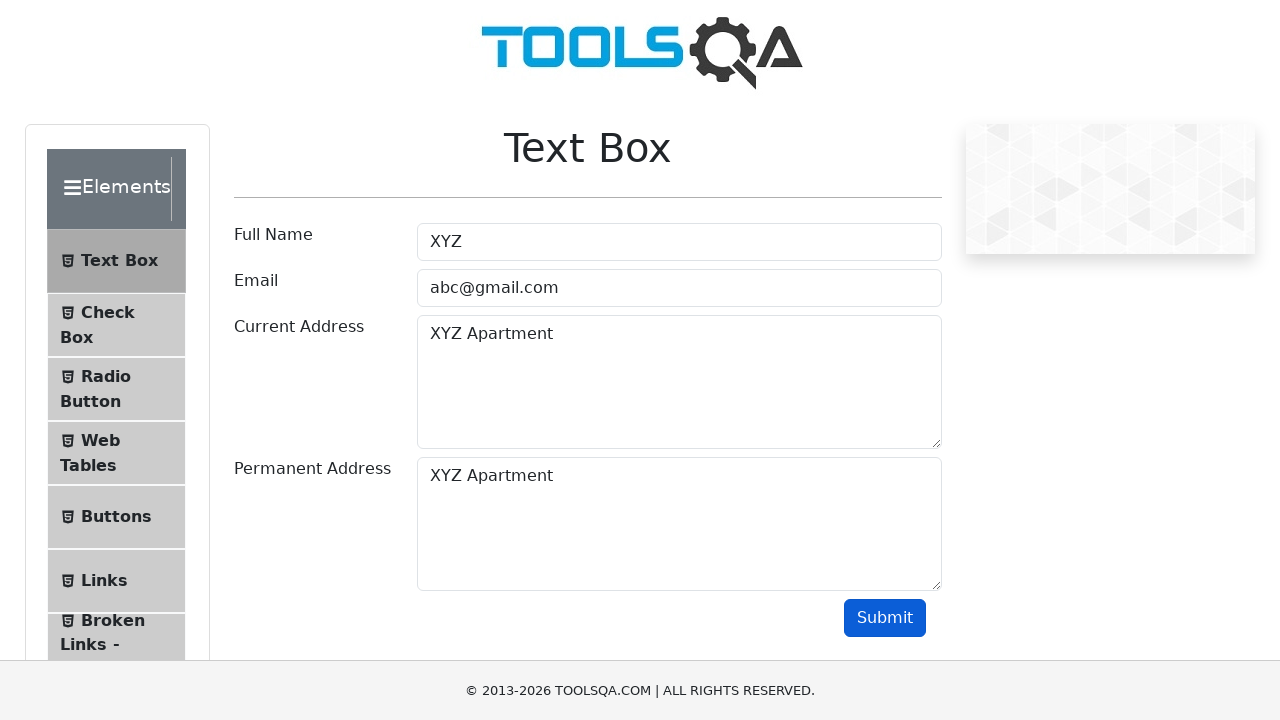

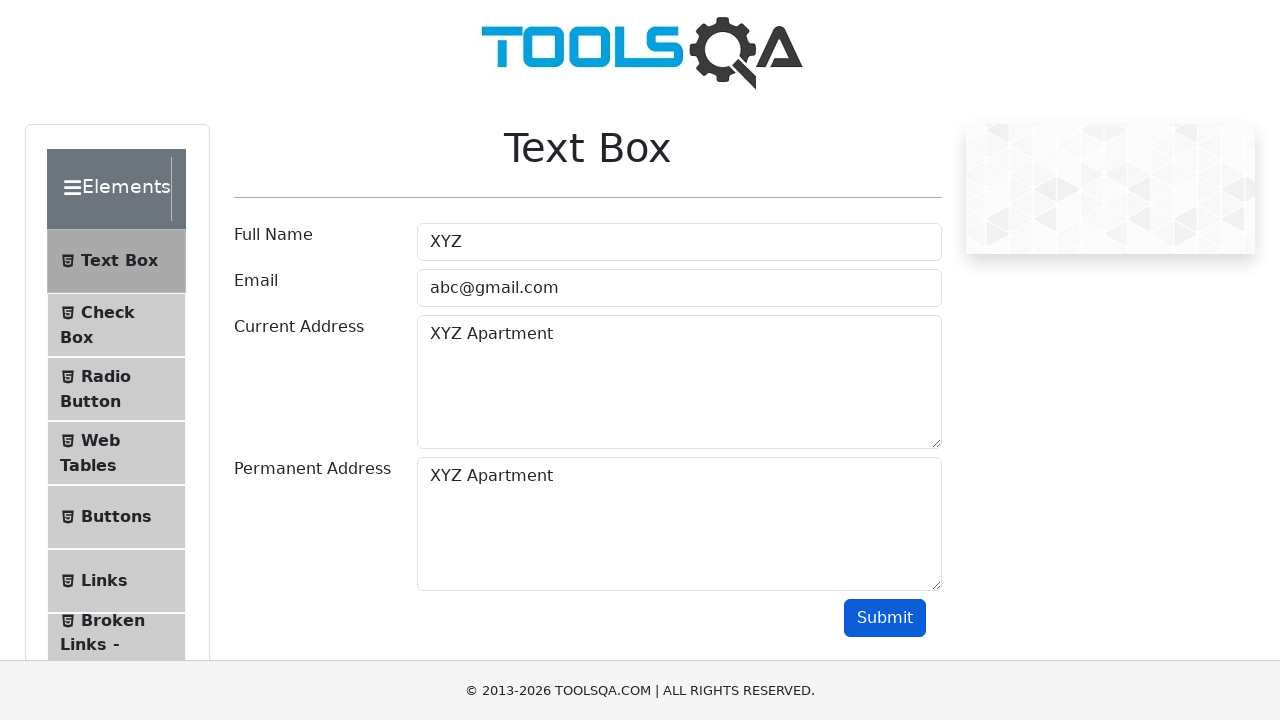